Tests radio button selection by checking the value of the male radio button and conditionally checking it if the value matches

Starting URL: https://artoftesting.com/samplesiteforselenium

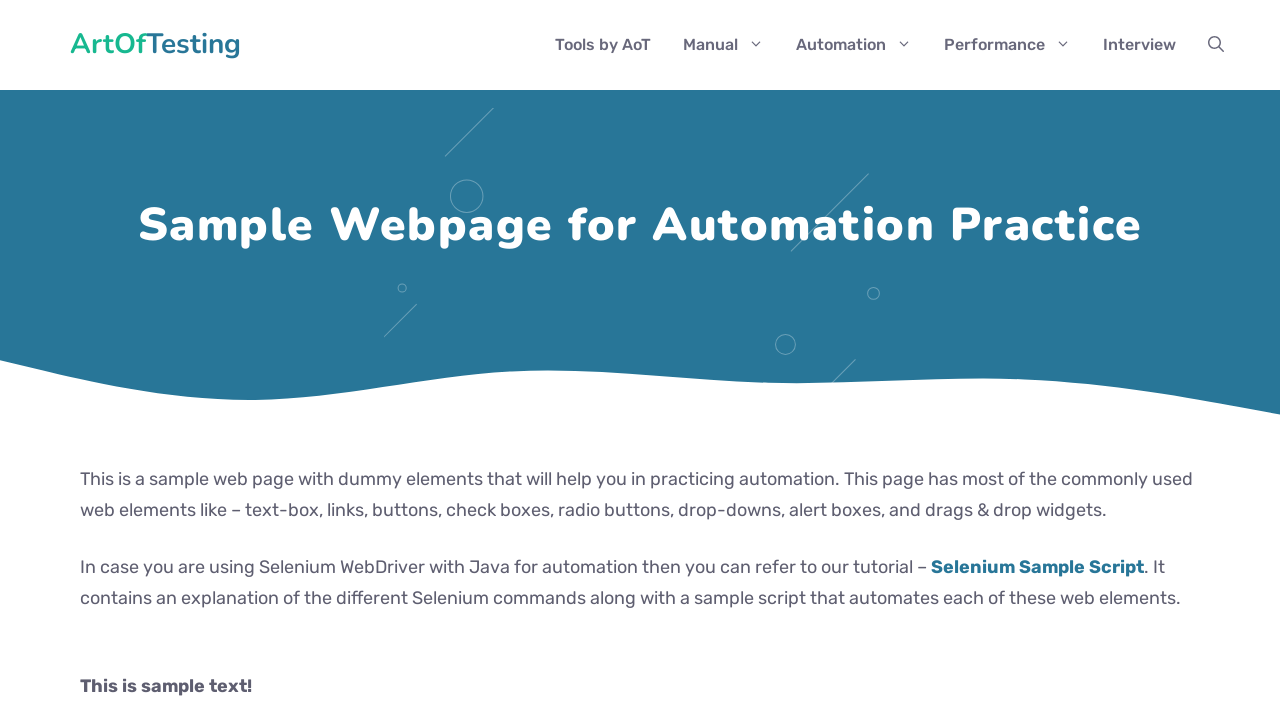

Retrieved the value attribute of the male radio button
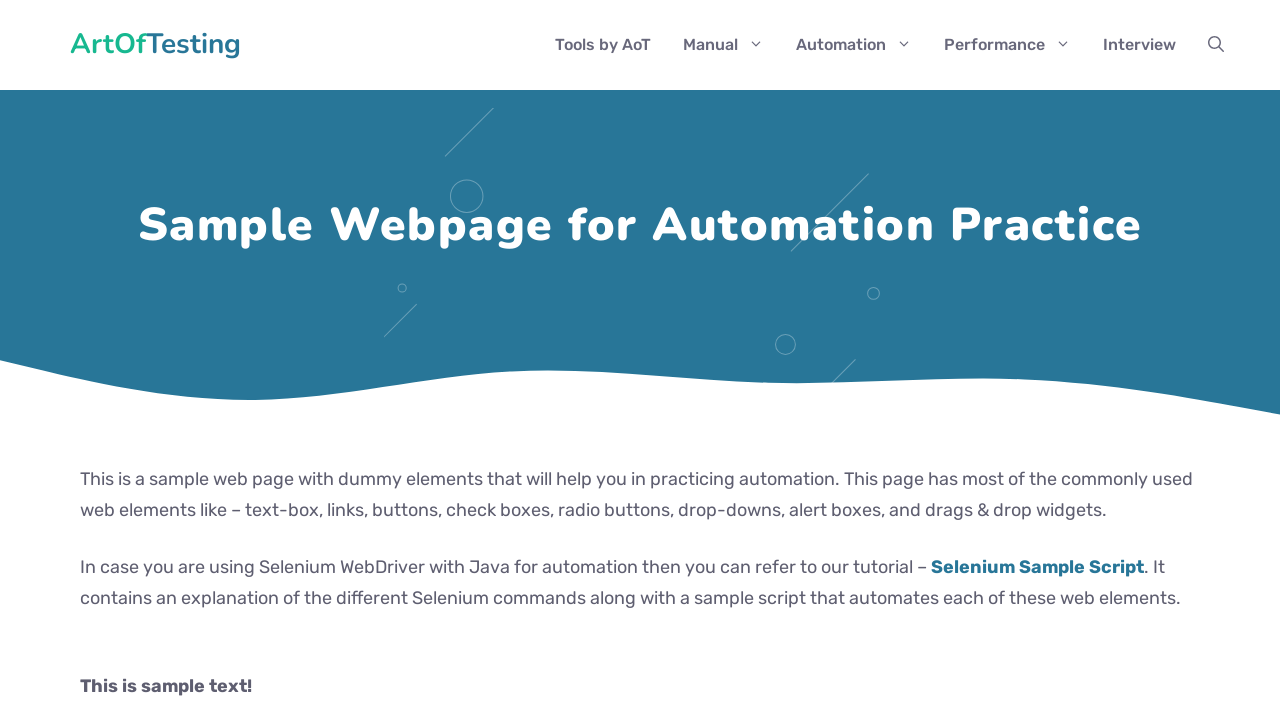

Checked the male radio button as value matched 'male' at (86, 360) on input#male
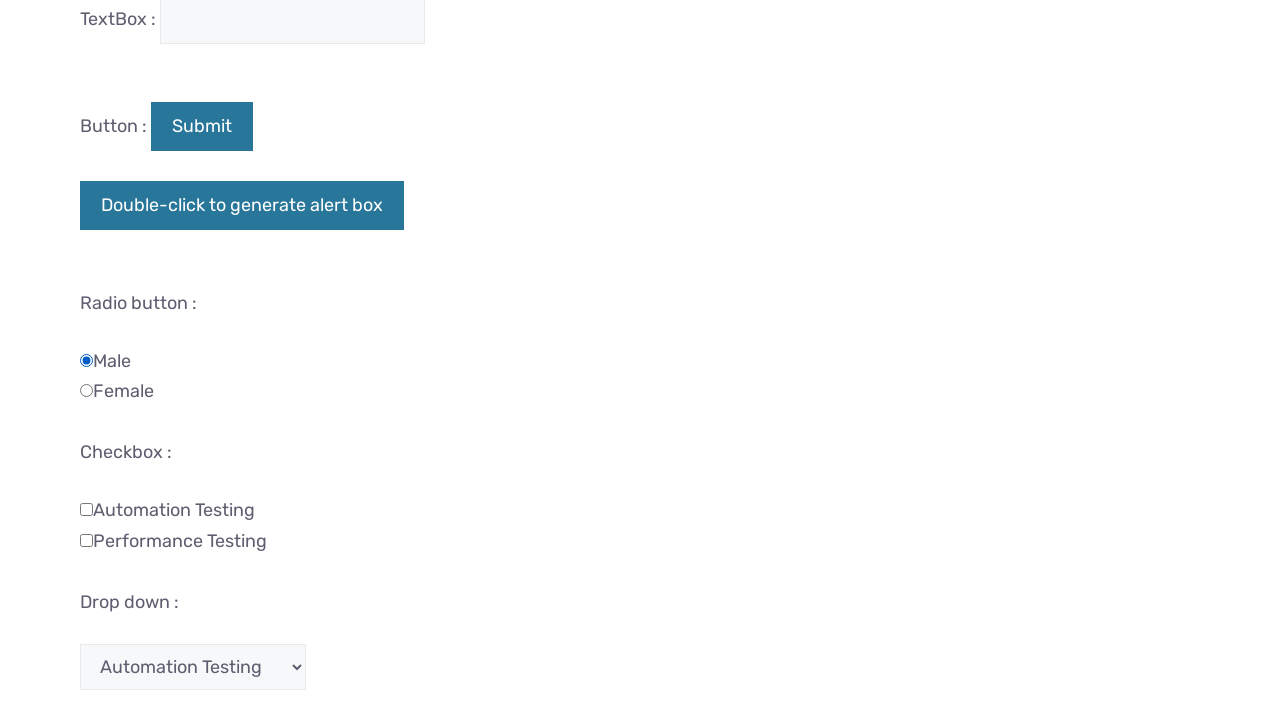

Asserted that the male radio button is checked
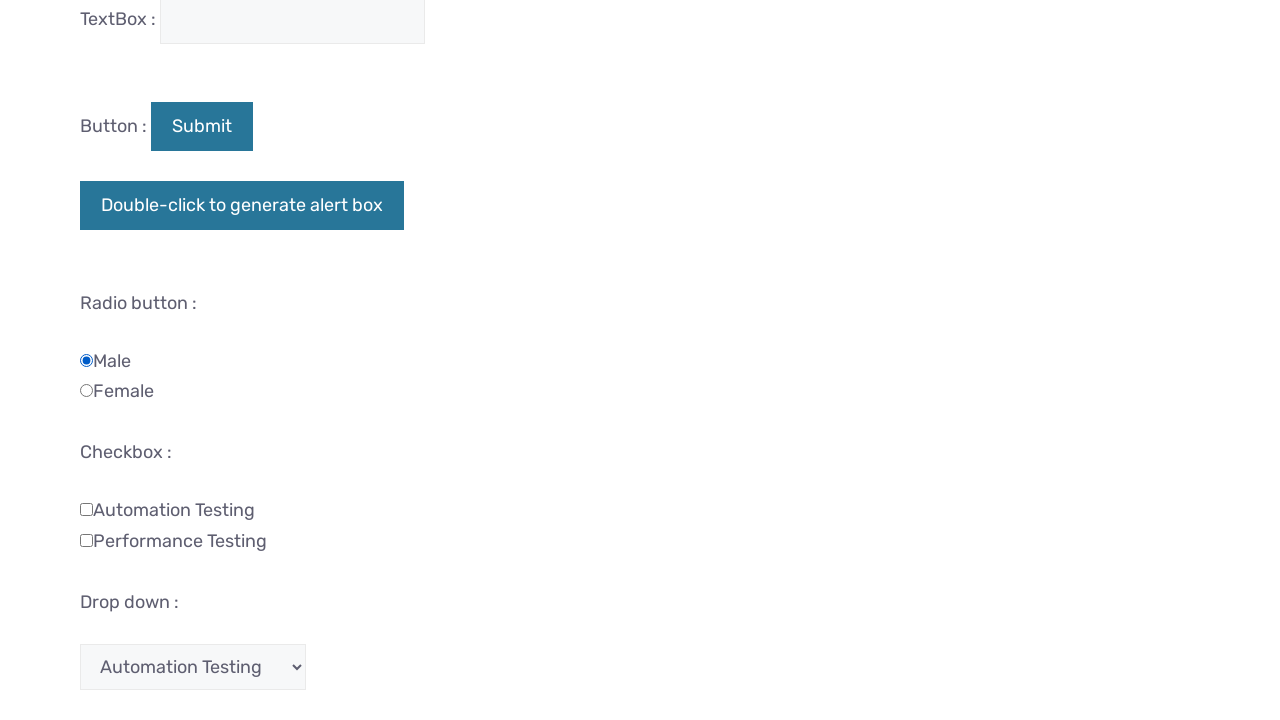

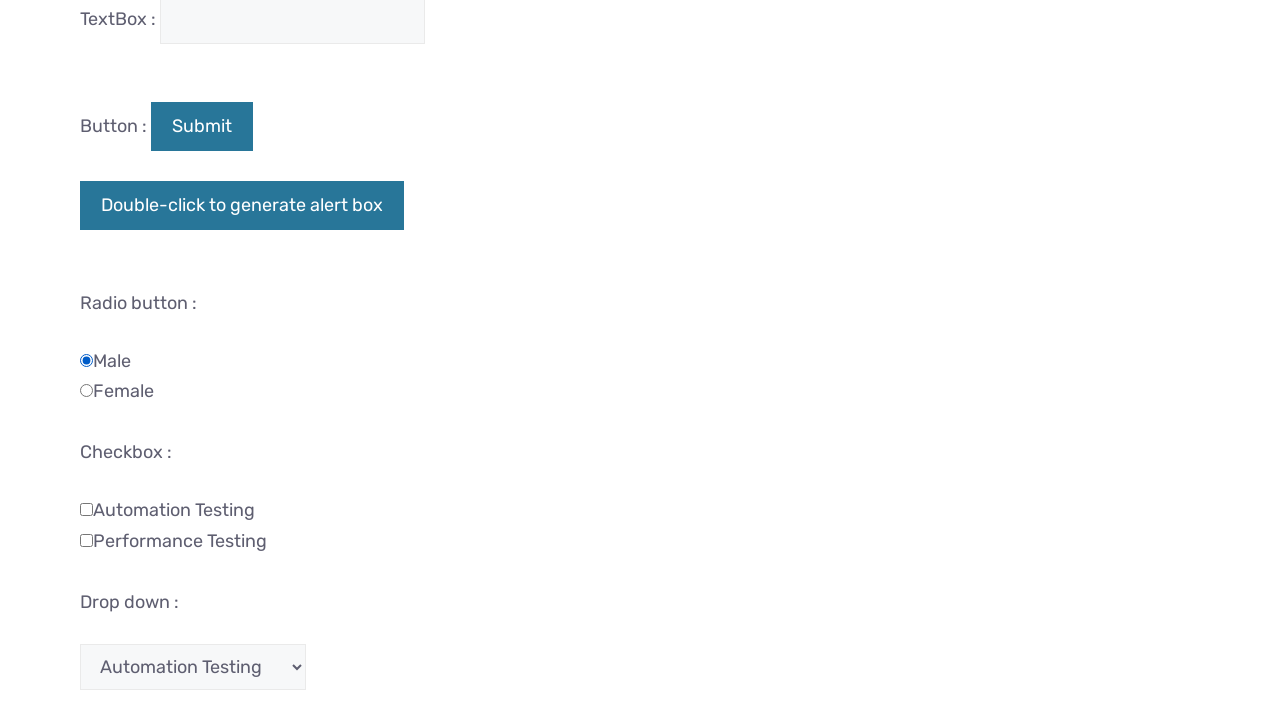